Tests radio button functionality by selecting the male radio button option

Starting URL: https://testautomationpractice.blogspot.com/

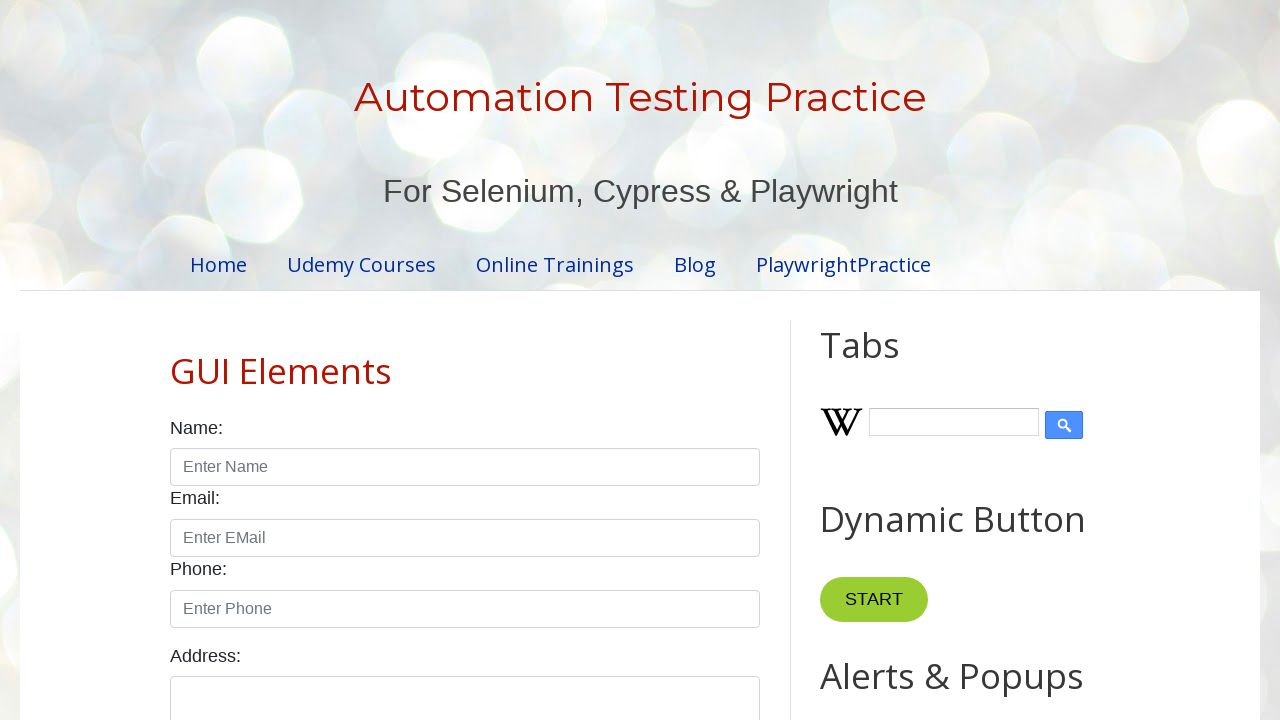

Clicked male radio button option at (176, 360) on #male
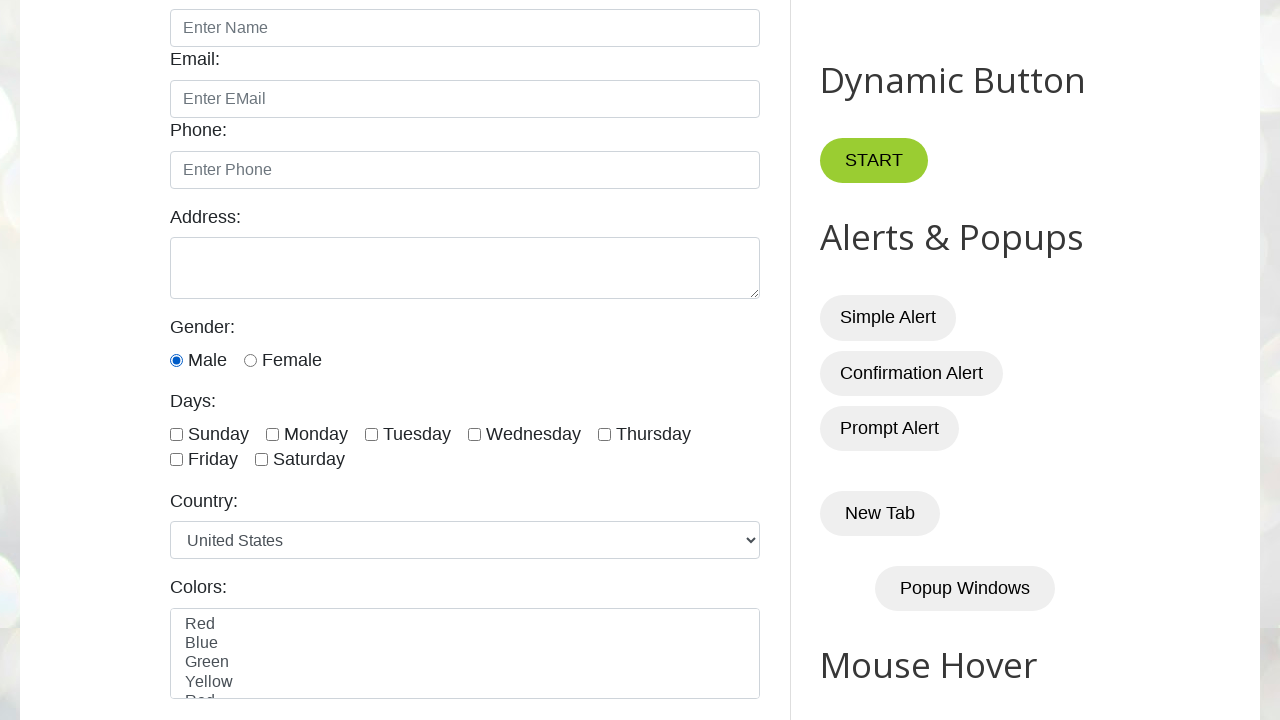

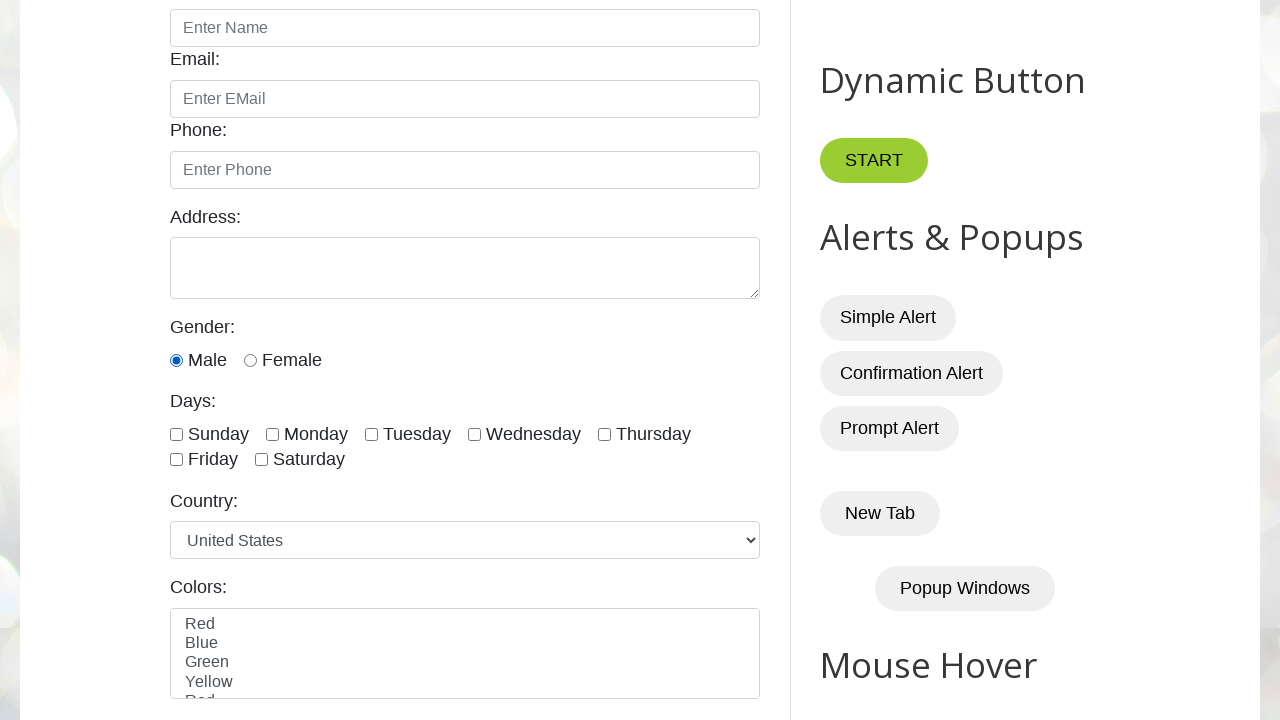